Navigates to a transport company website and clicks on the first item in the blog carousel section.

Starting URL: http://www.transportesnovaera.com.br/

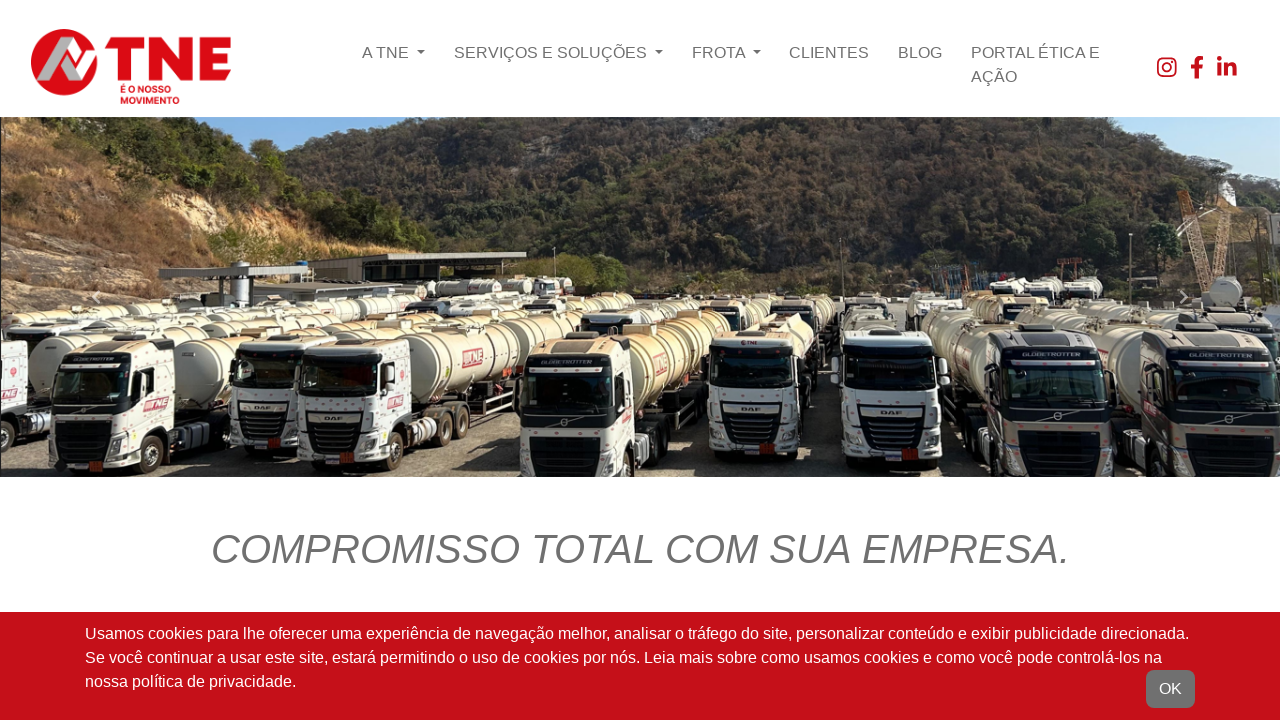

Navigated to Transportes Nova Era website
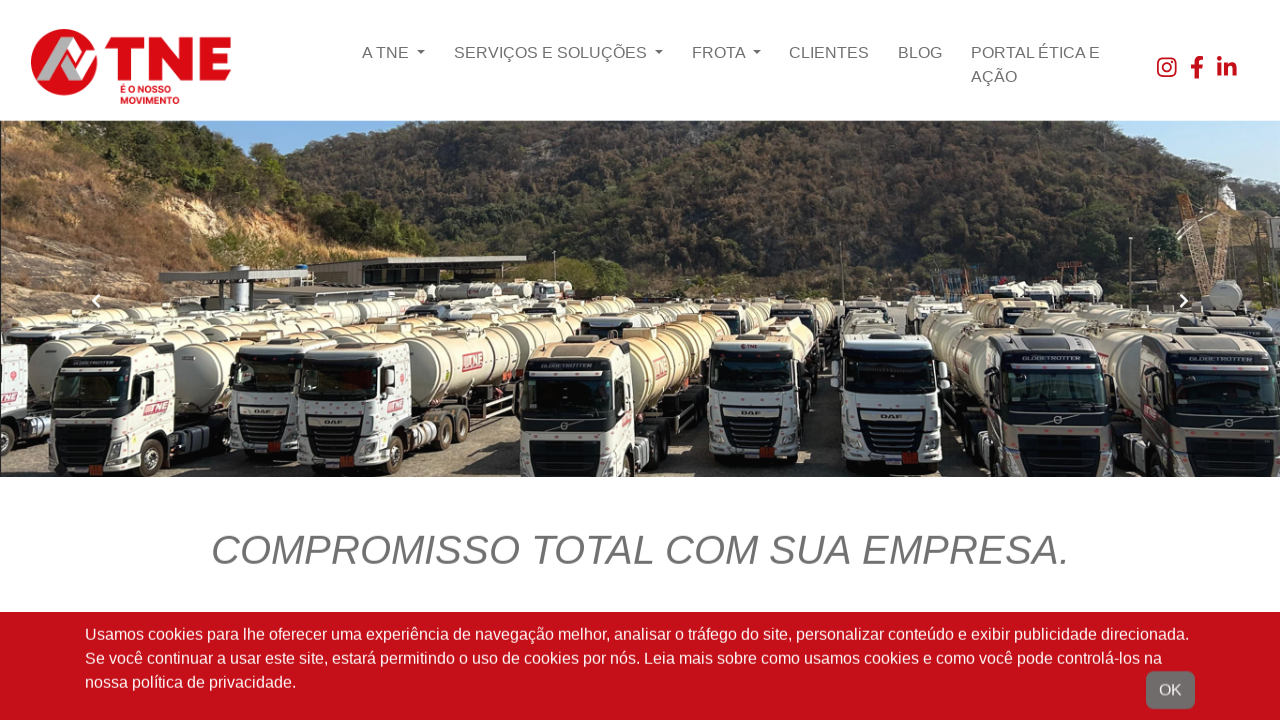

Clicked on the first item in the blog carousel section at (620, 361) on #blog-carrousel >> internal:role=listitem >> nth=0
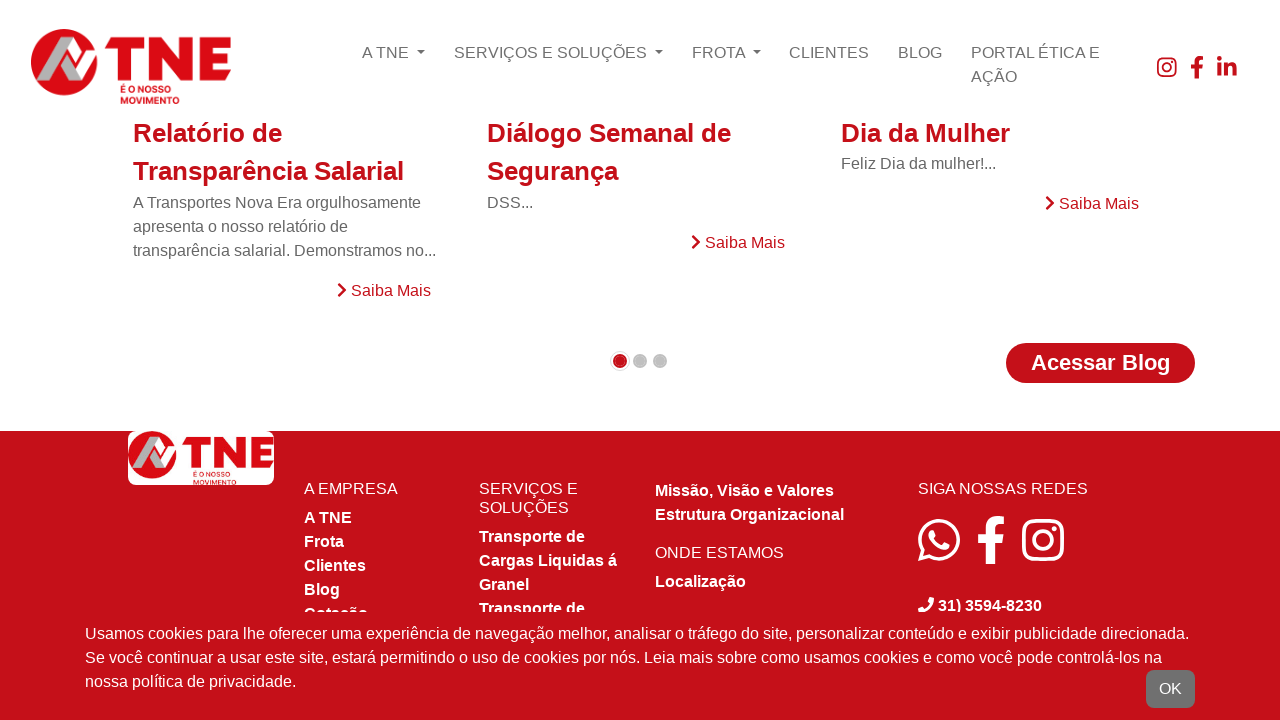

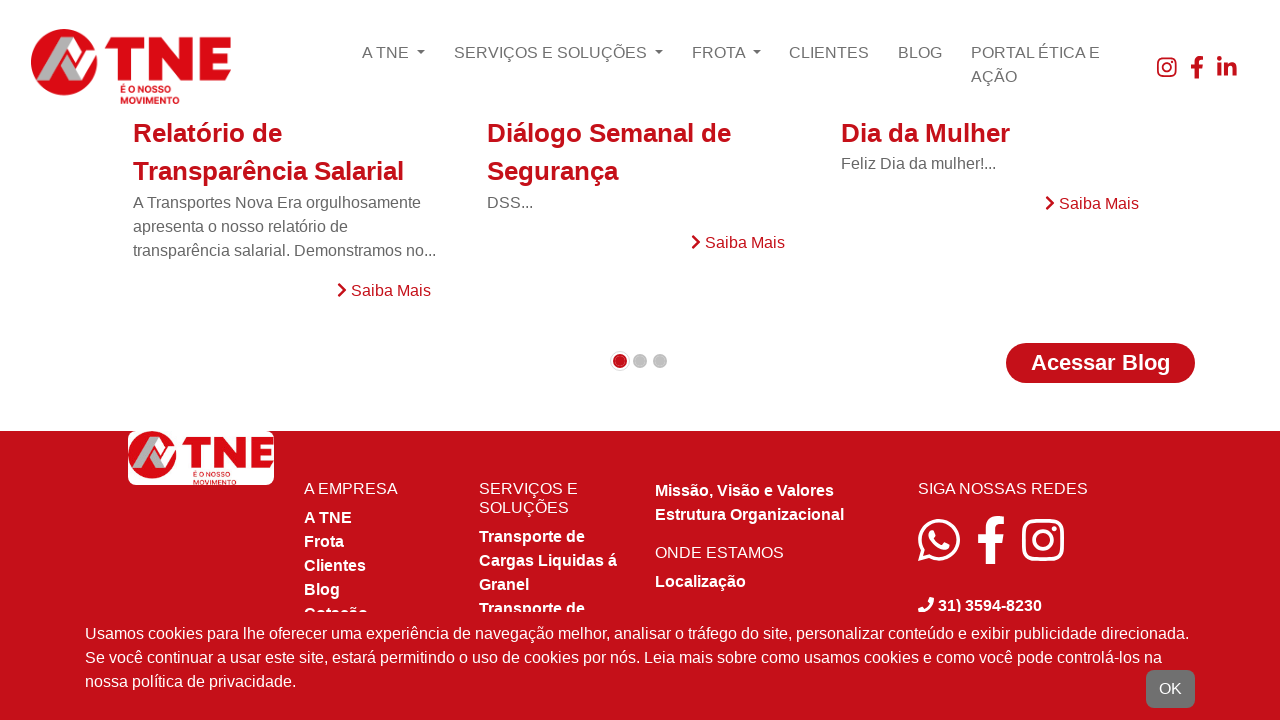